Tests dropdown functionality by selecting a fruit option from the menu and verifying the selection

Starting URL: https://letcode.in/dropdowns

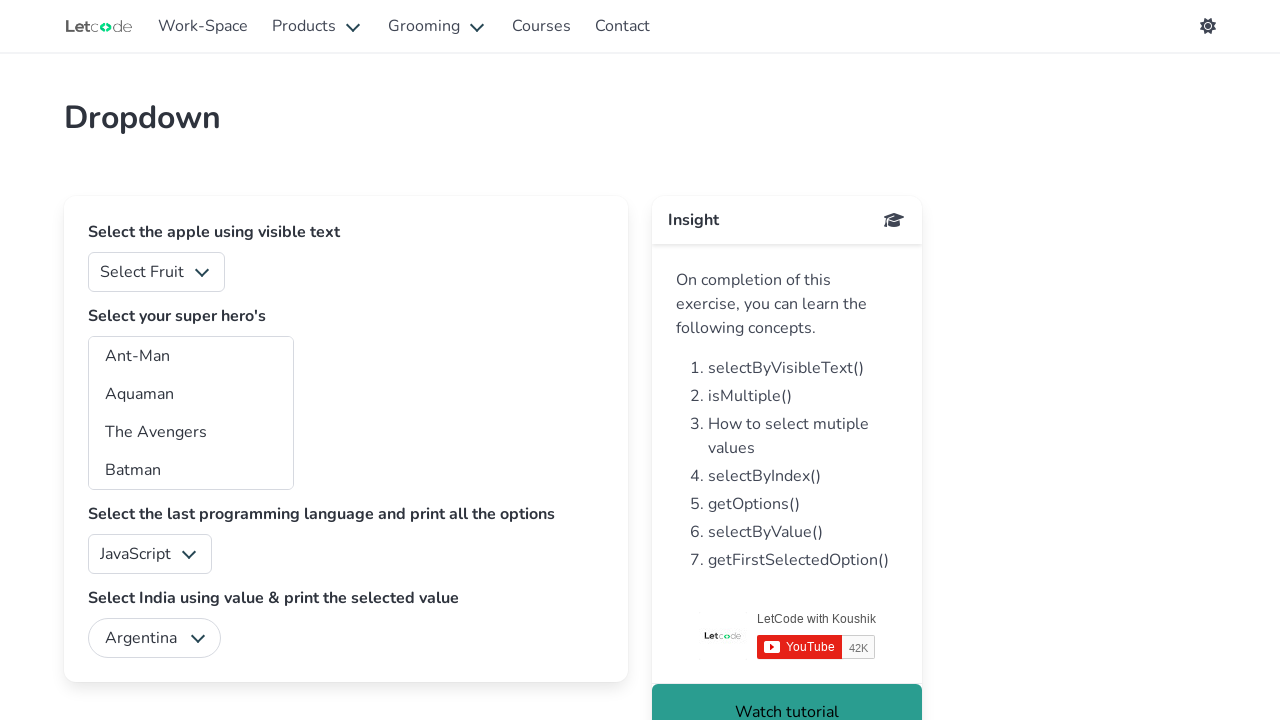

Verified that fruits dropdown is enabled
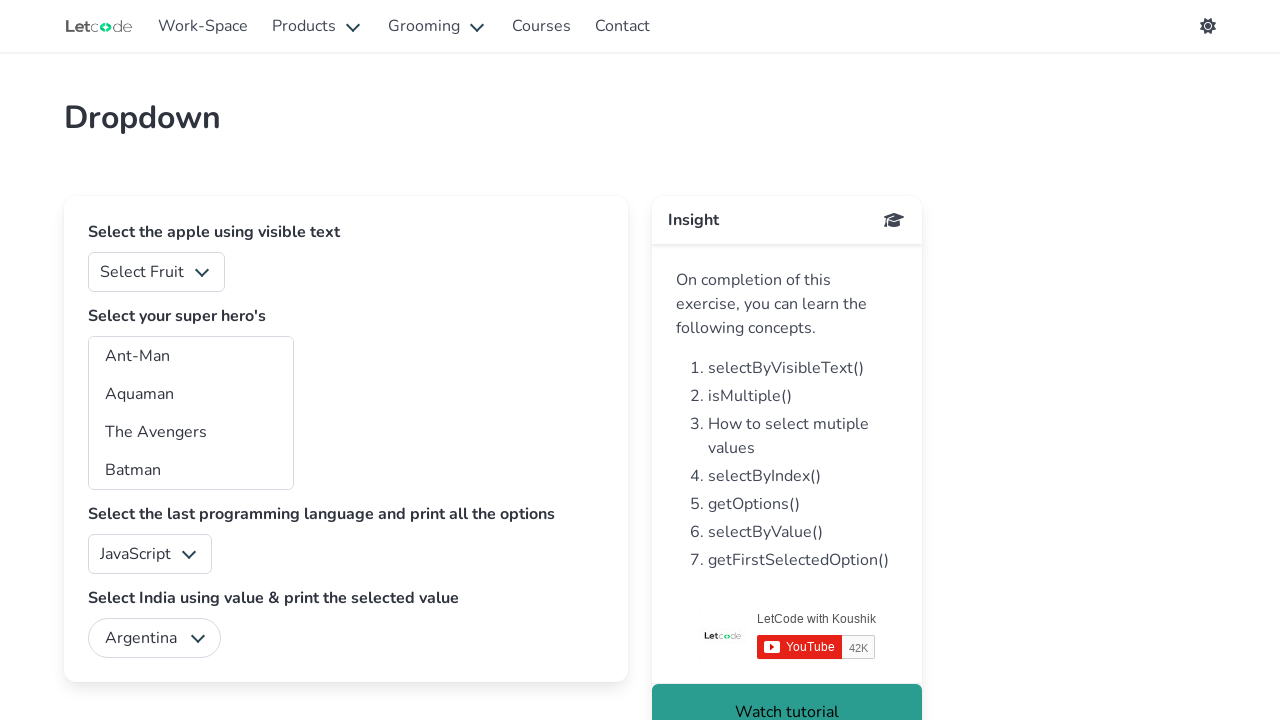

Selected 'Apple' option from fruits dropdown on #fruits
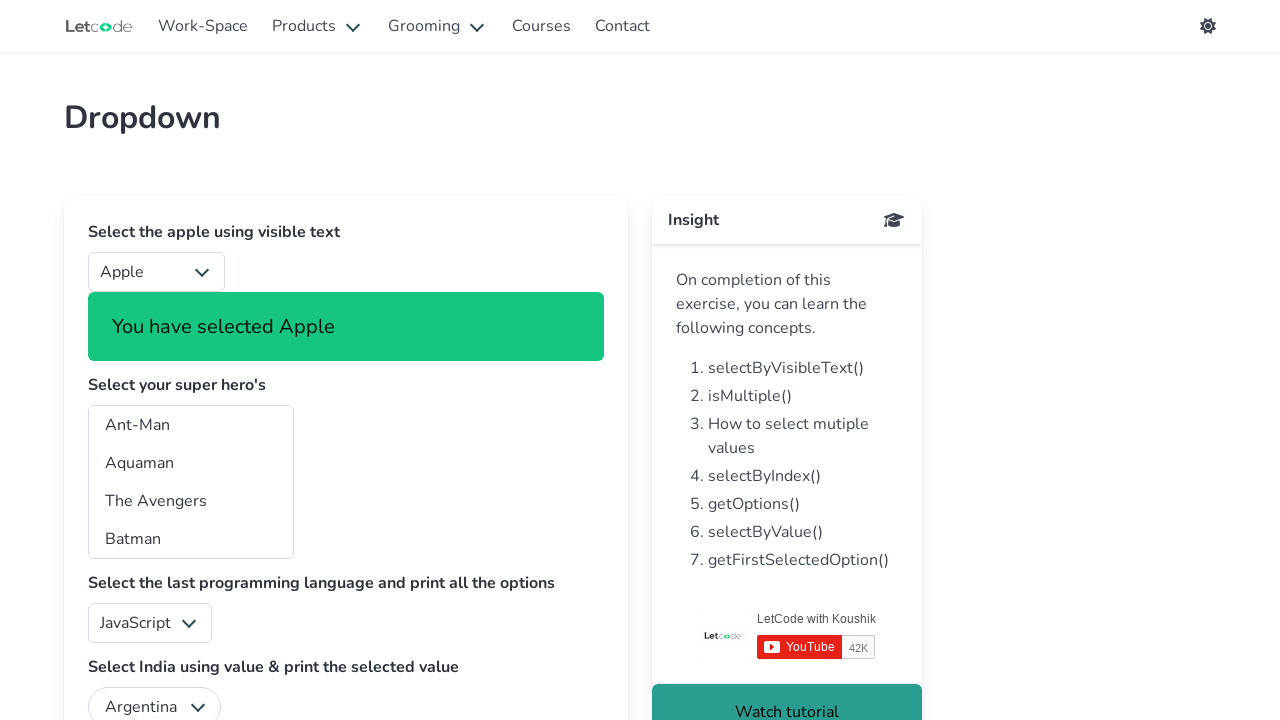

Verified that 'Apple' is selected in the dropdown
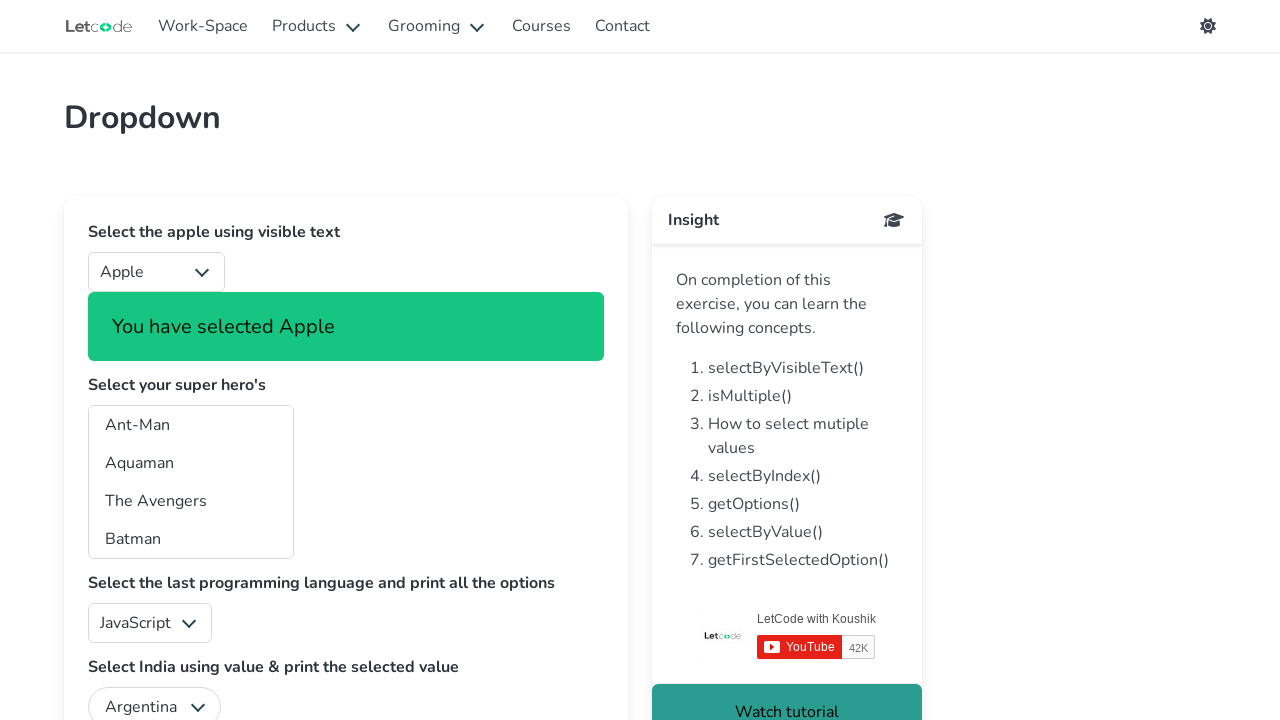

Printed selected option text: Apple
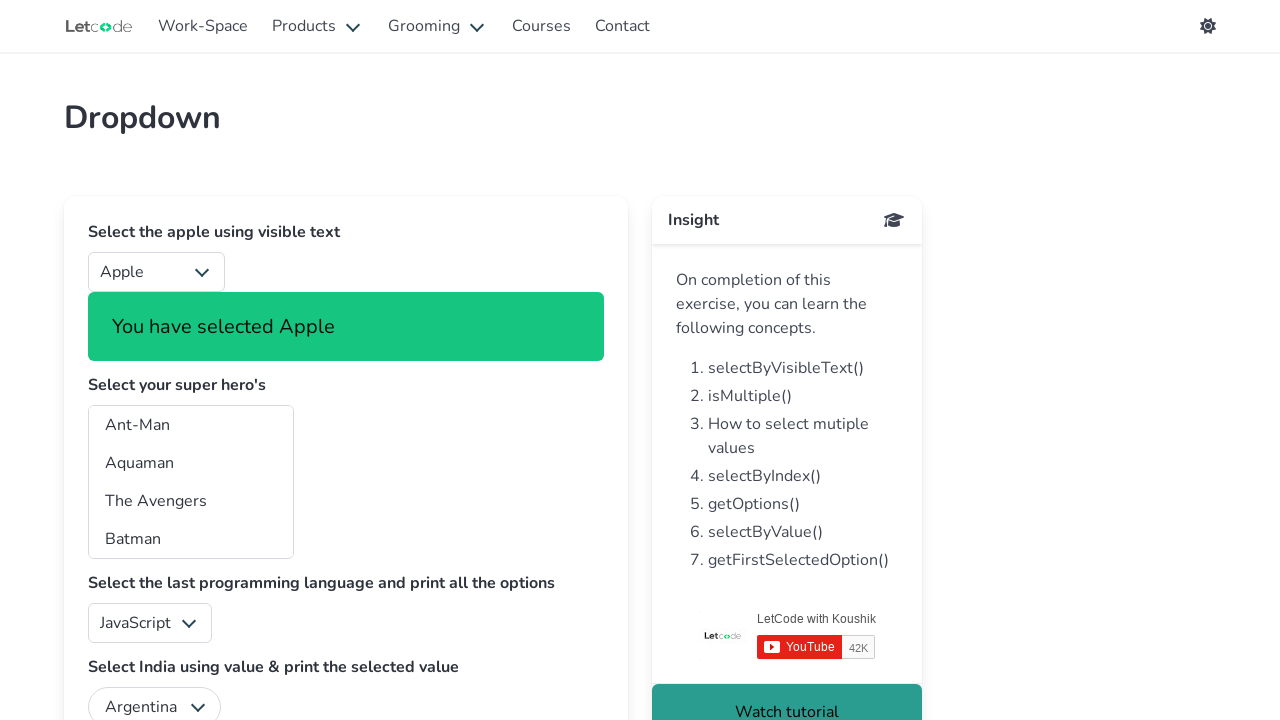

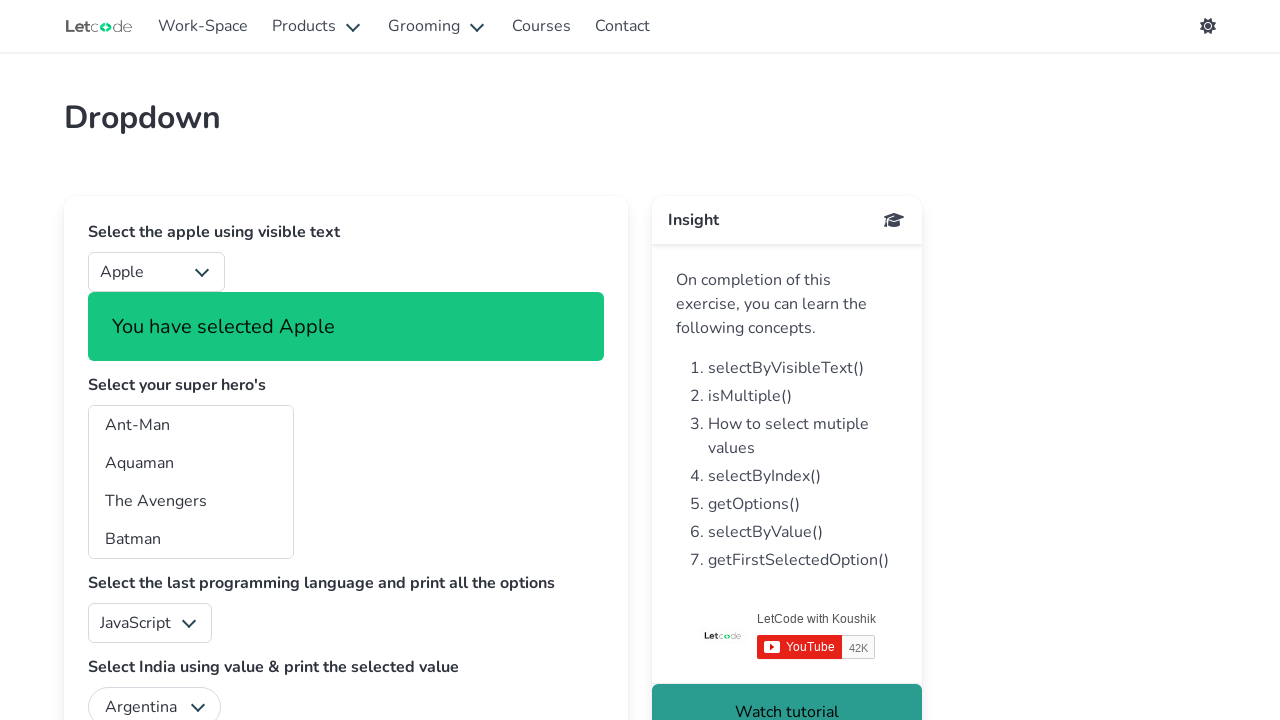